Tests dynamic control toggling by clicking a button to enable/disable a text input field

Starting URL: https://v1.training-support.net/selenium/dynamic-controls

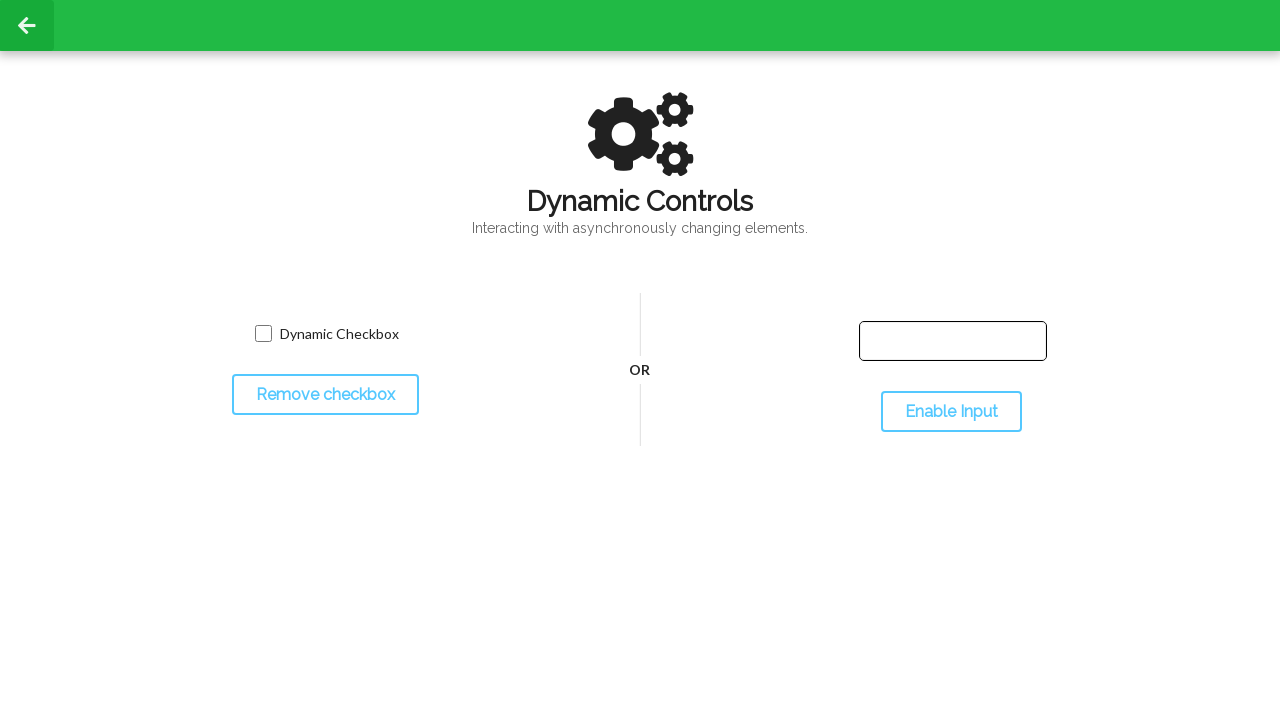

Located the text input field with ID 'input-text'
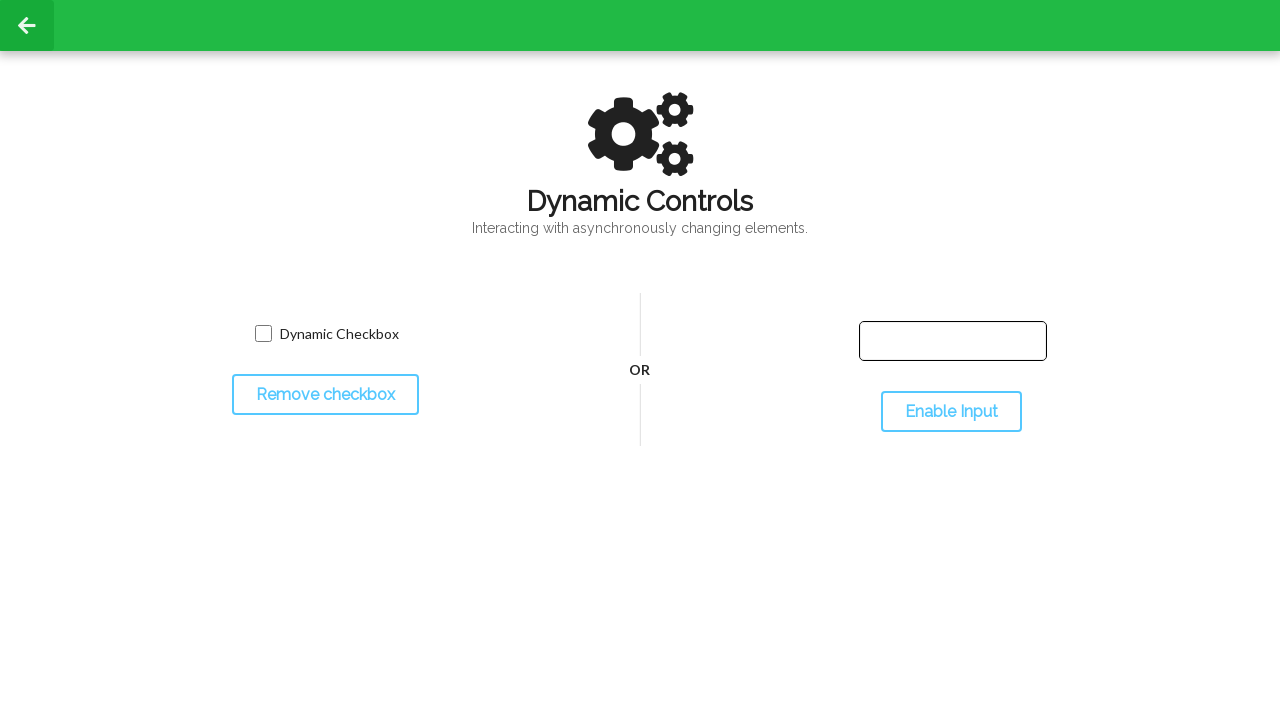

Checked initial state of text input field - enabled: False
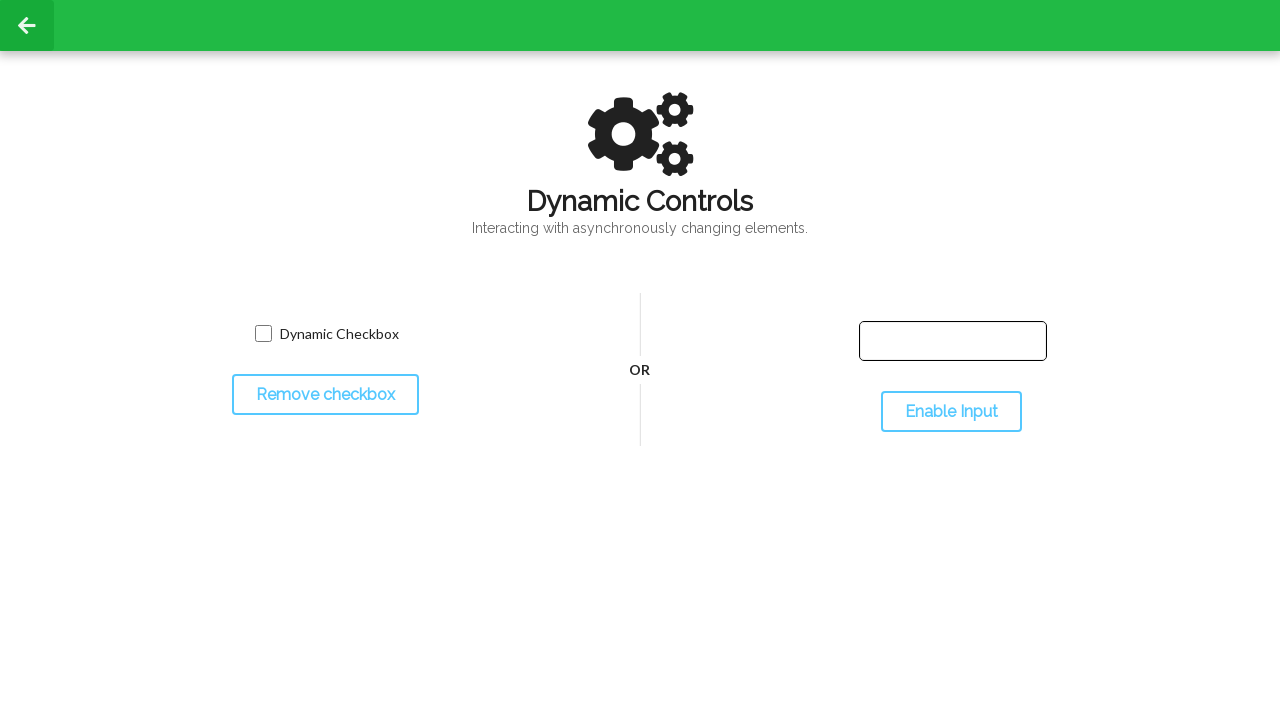

Clicked the toggle button to change input field state at (951, 412) on #toggleInput
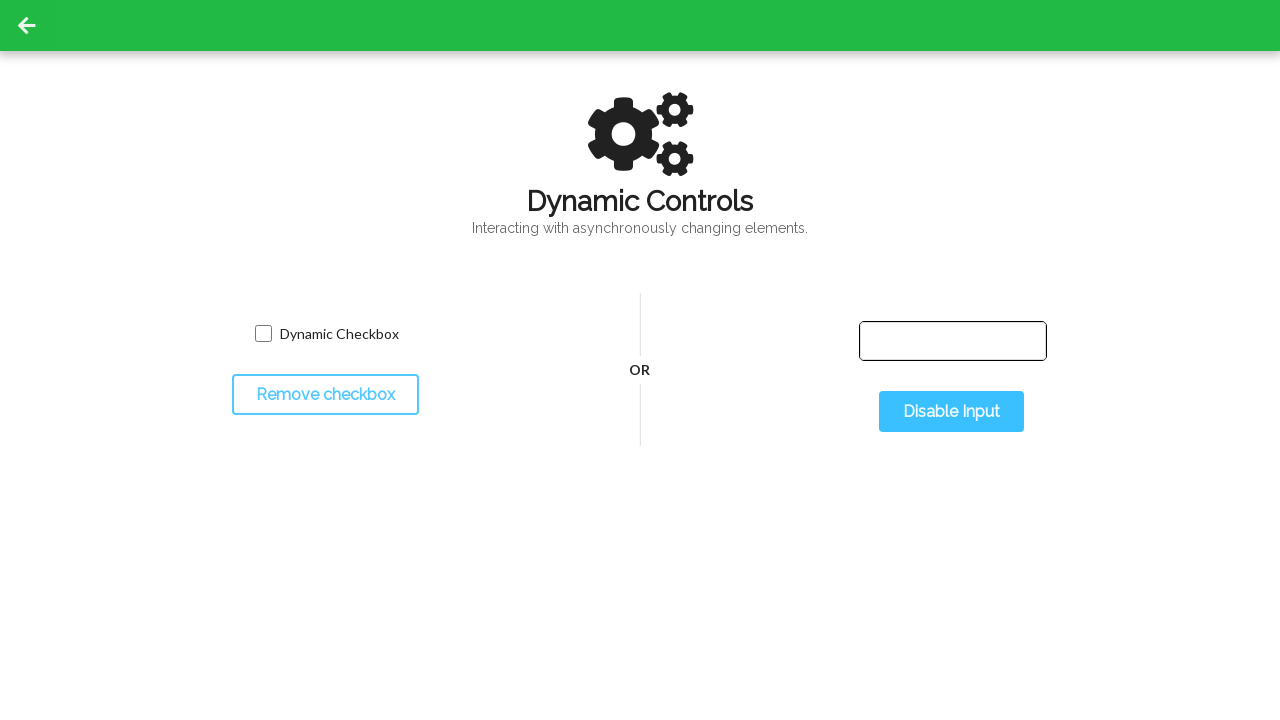

Verified final state of text input field - enabled: True
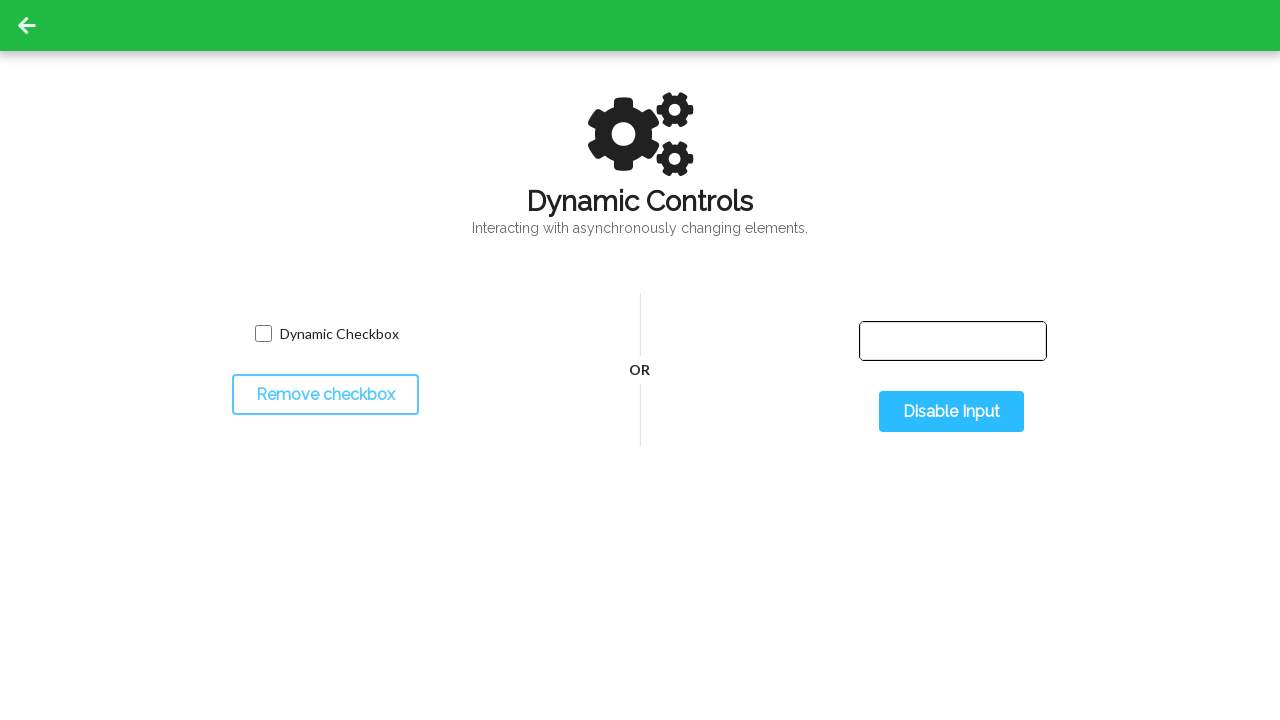

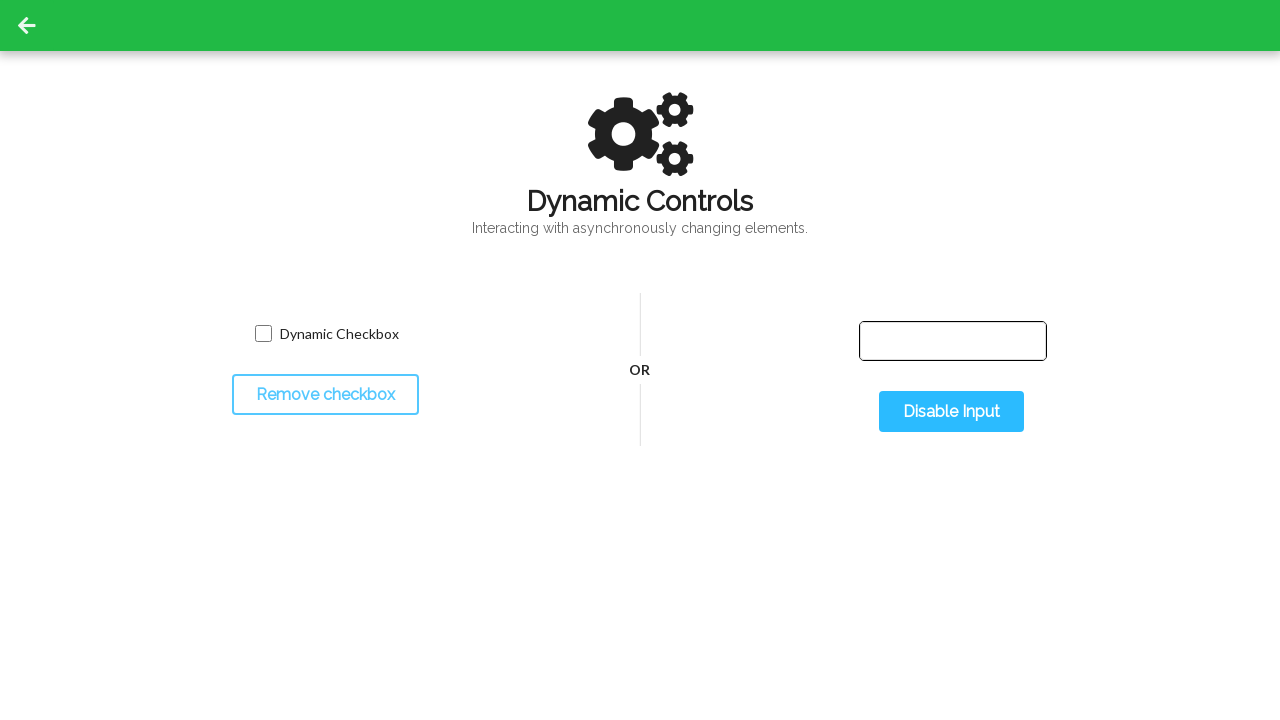